Tests opting out of A/B tests by visiting the page, verifying A/B test is active, then adding an opt-out cookie and refreshing to confirm the test is disabled.

Starting URL: http://the-internet.herokuapp.com/abtest

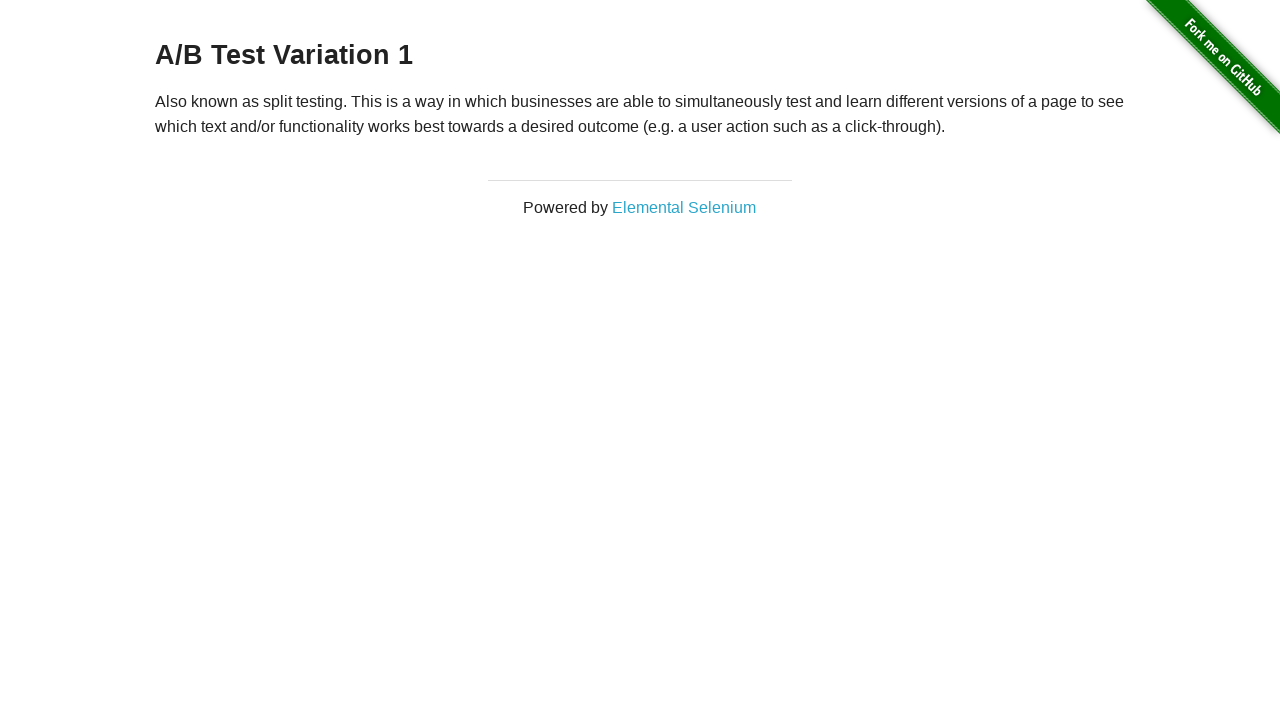

Navigated to A/B test page
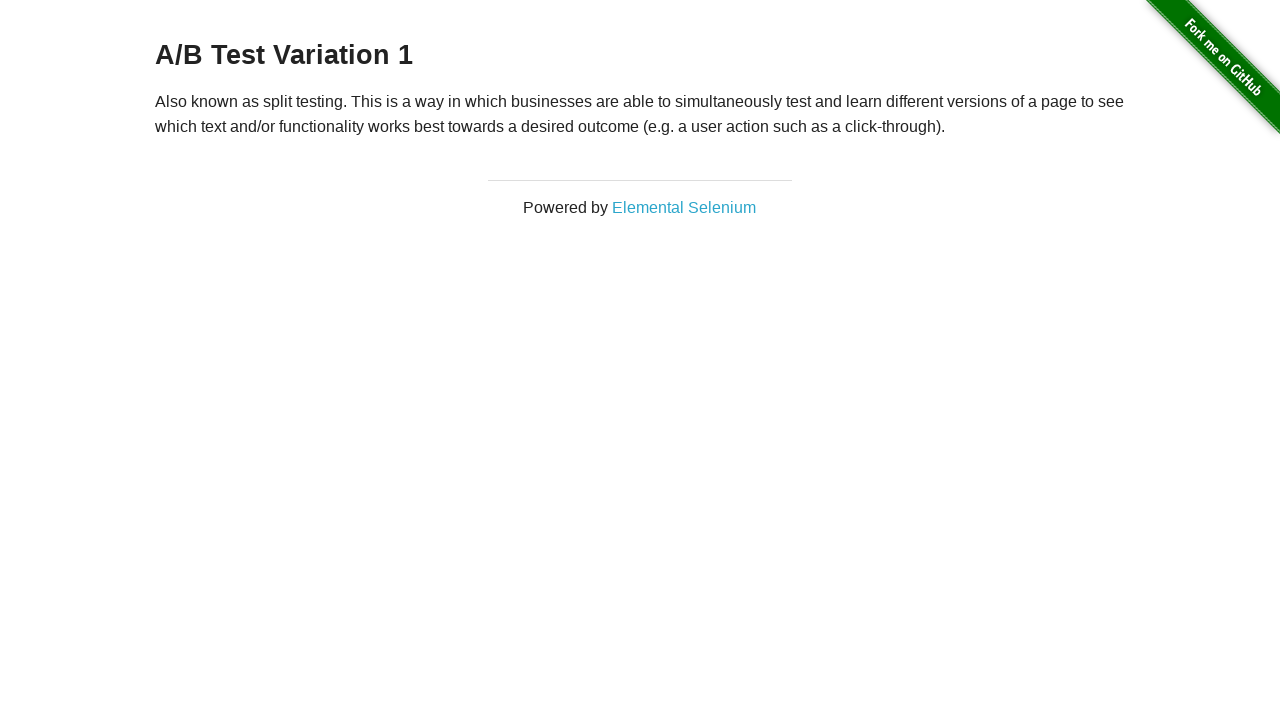

Located h3 heading element
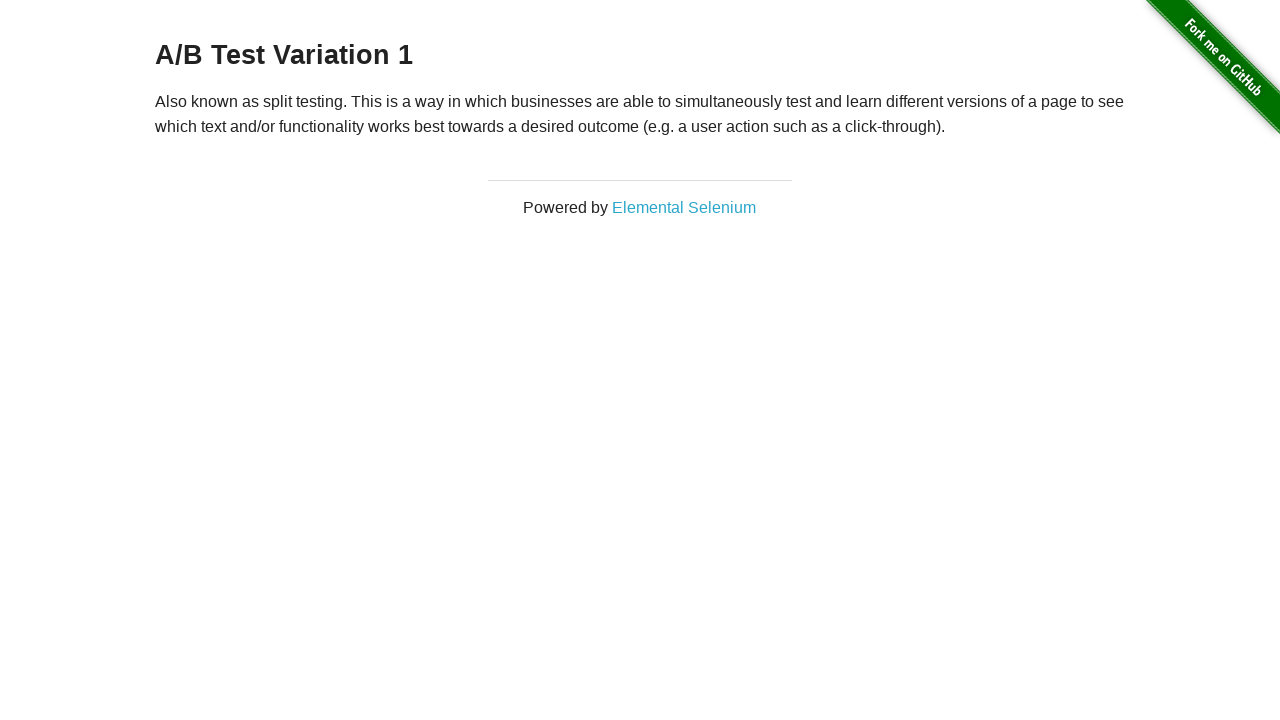

Retrieved heading text content
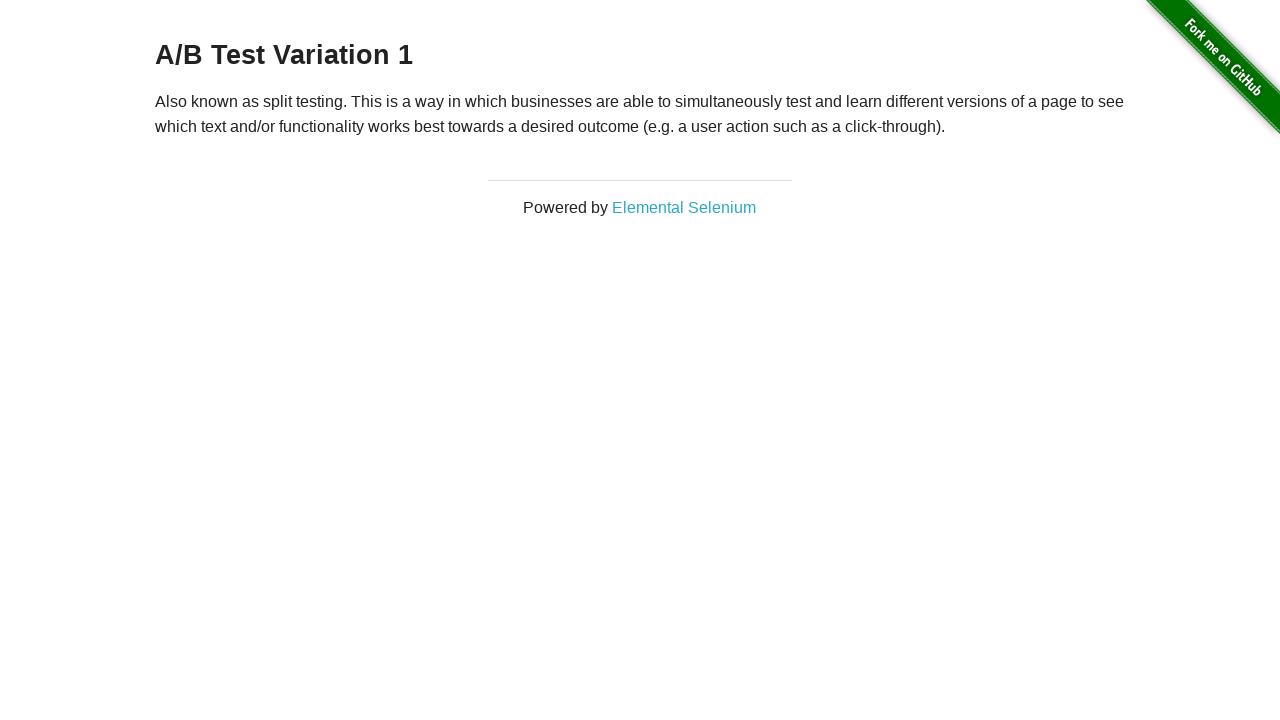

Verified heading starts with 'A/B Test' - A/B test is active
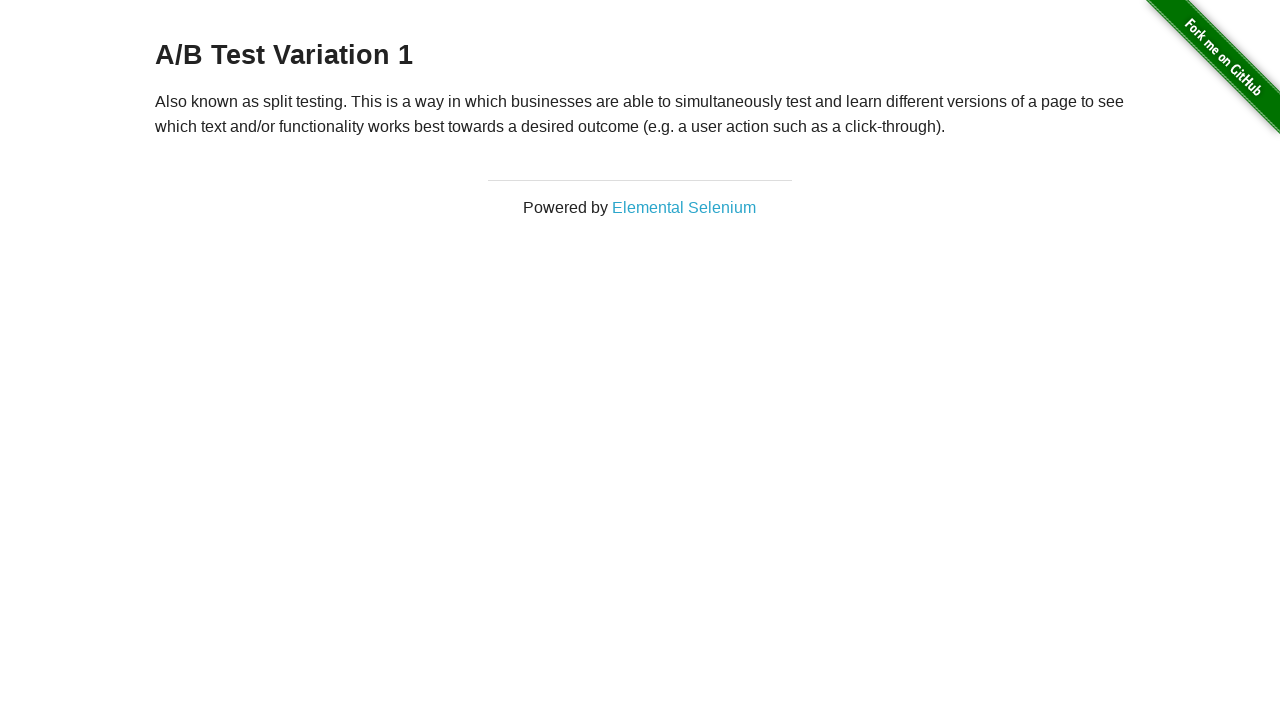

Added optimizelyOptOut cookie with value 'true'
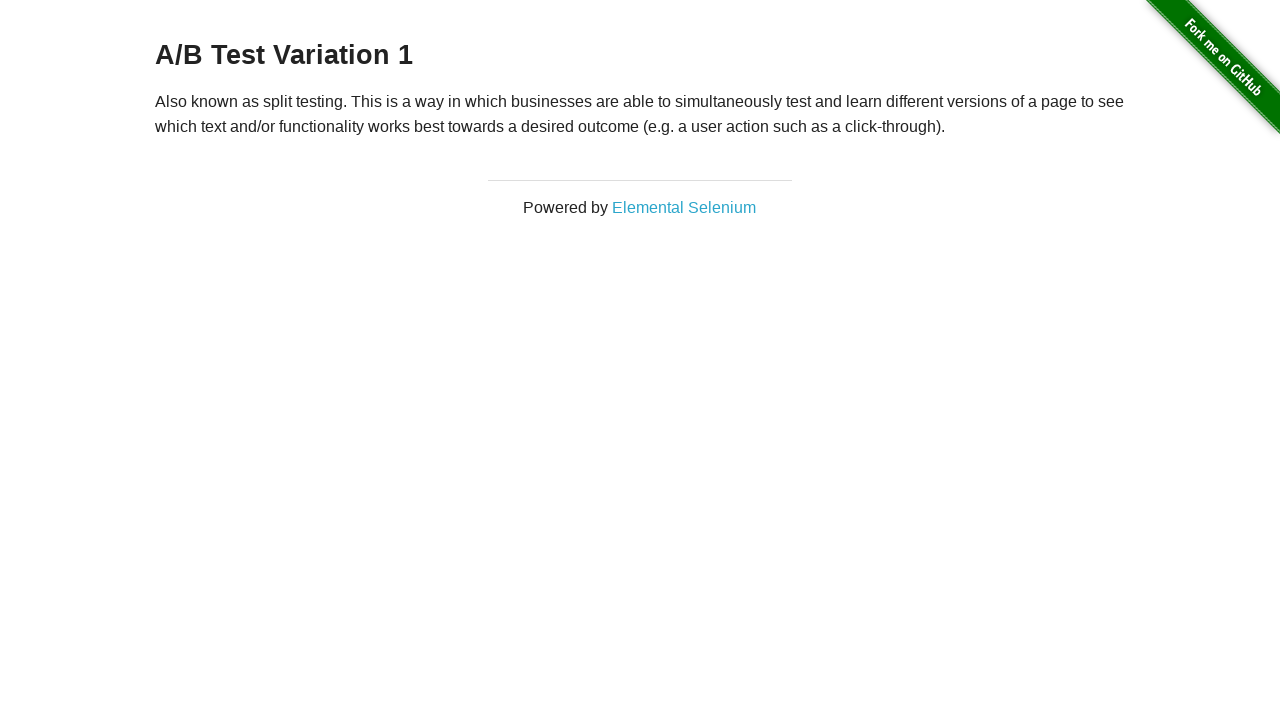

Reloaded page after adding opt-out cookie
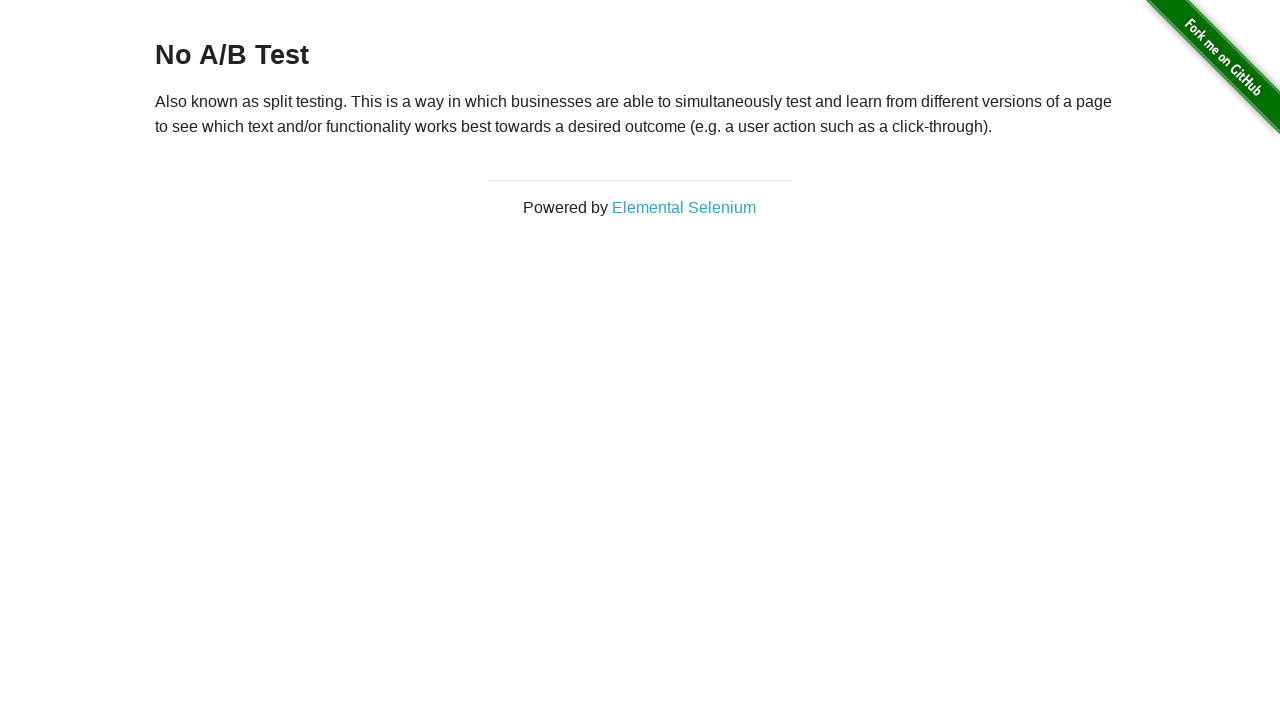

Retrieved heading text content after page reload
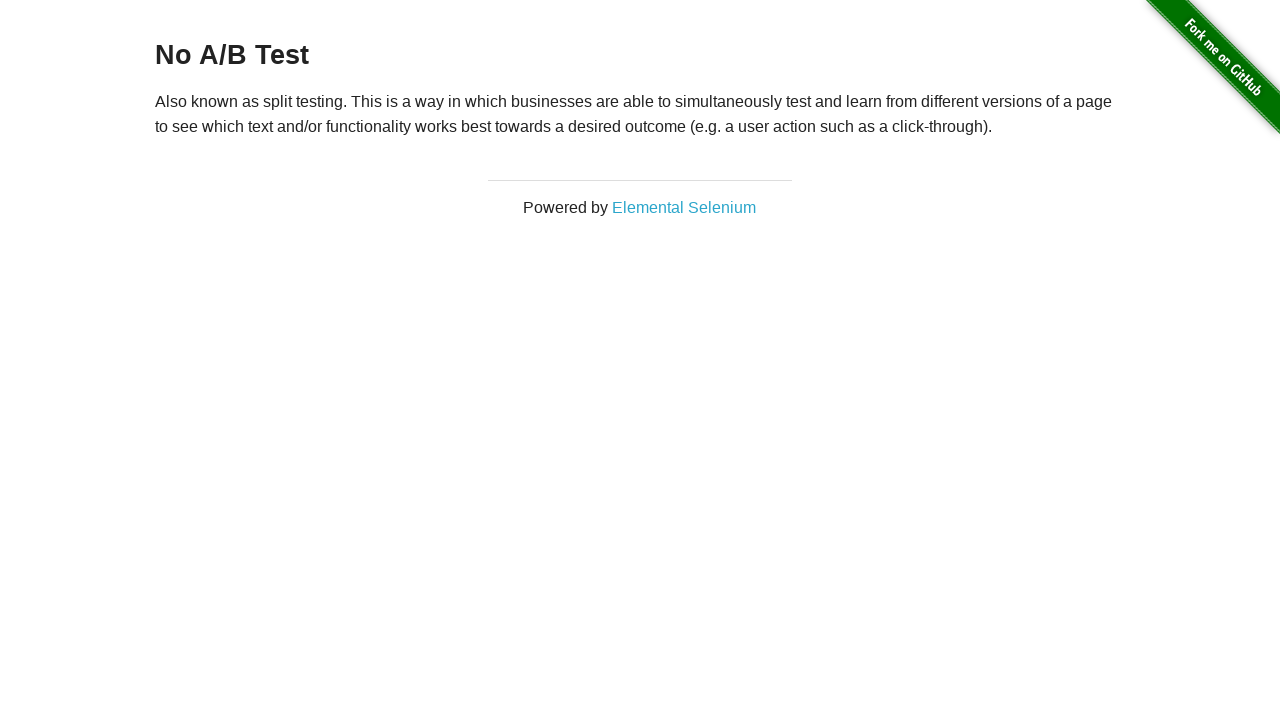

Verified heading is 'No A/B Test' - opt-out cookie successfully disabled the A/B test
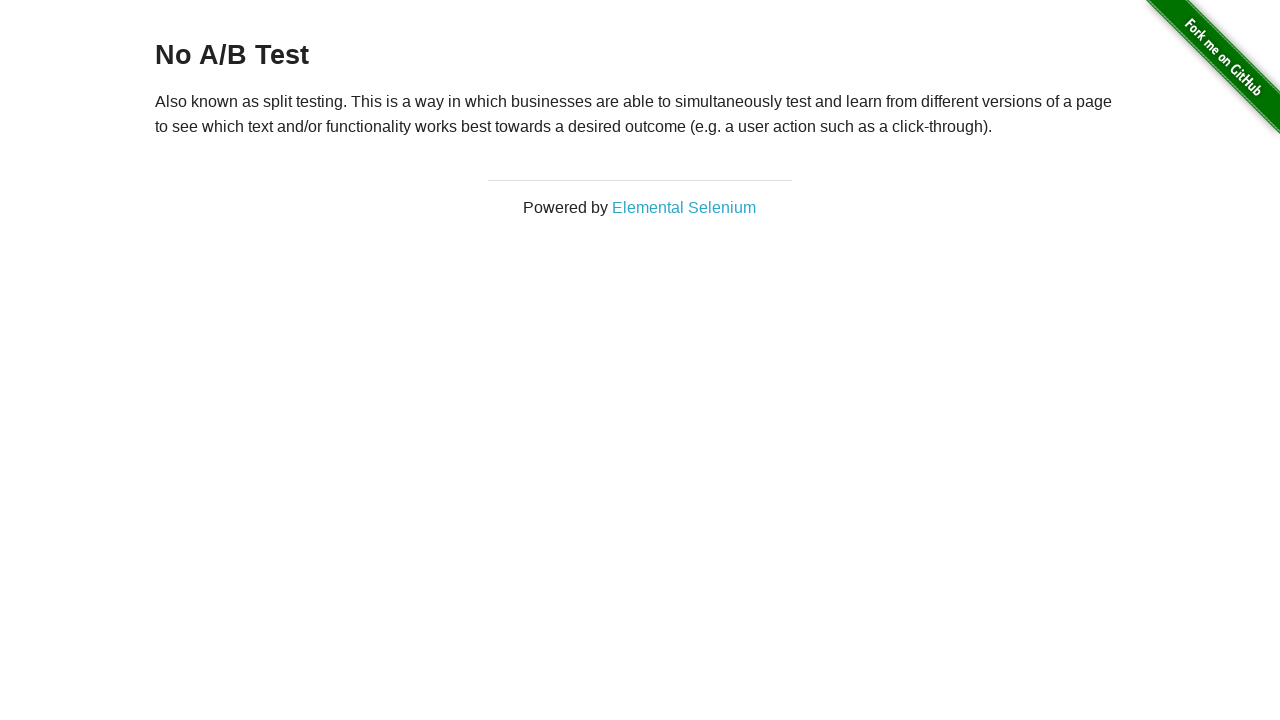

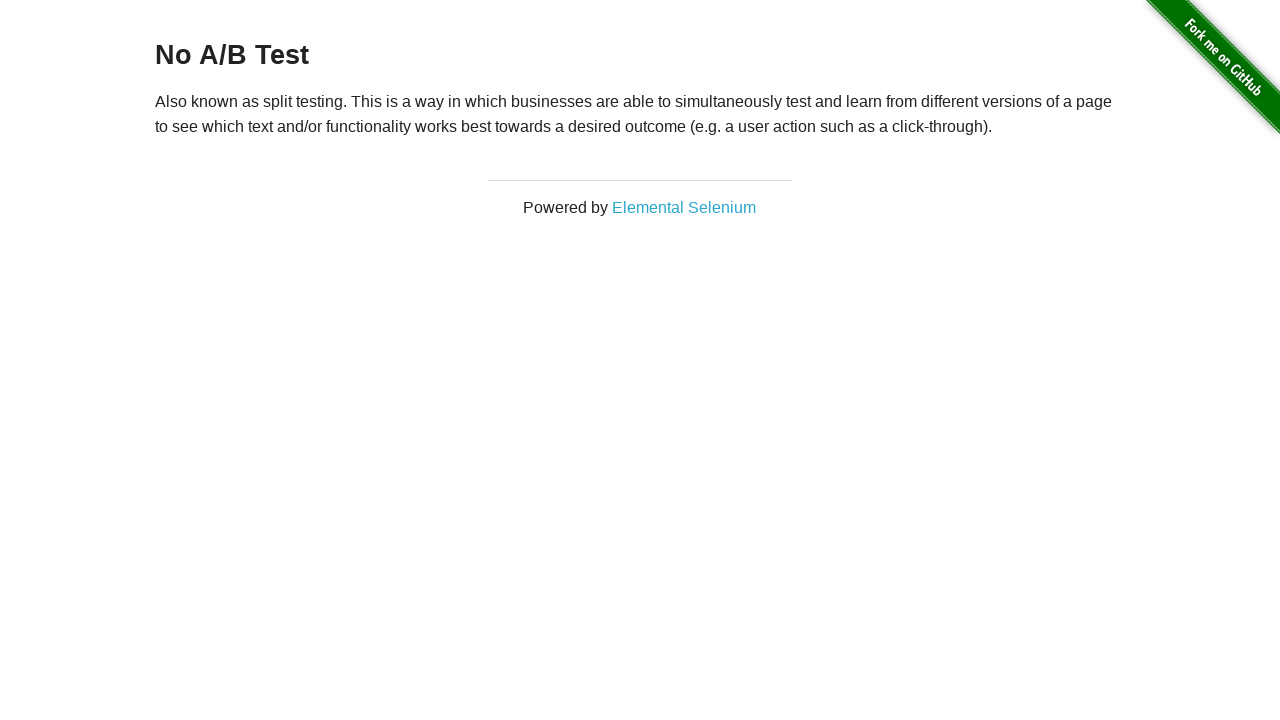